Tests clearing the complete state of all items by checking and unchecking the toggle all checkbox

Starting URL: https://demo.playwright.dev/todomvc

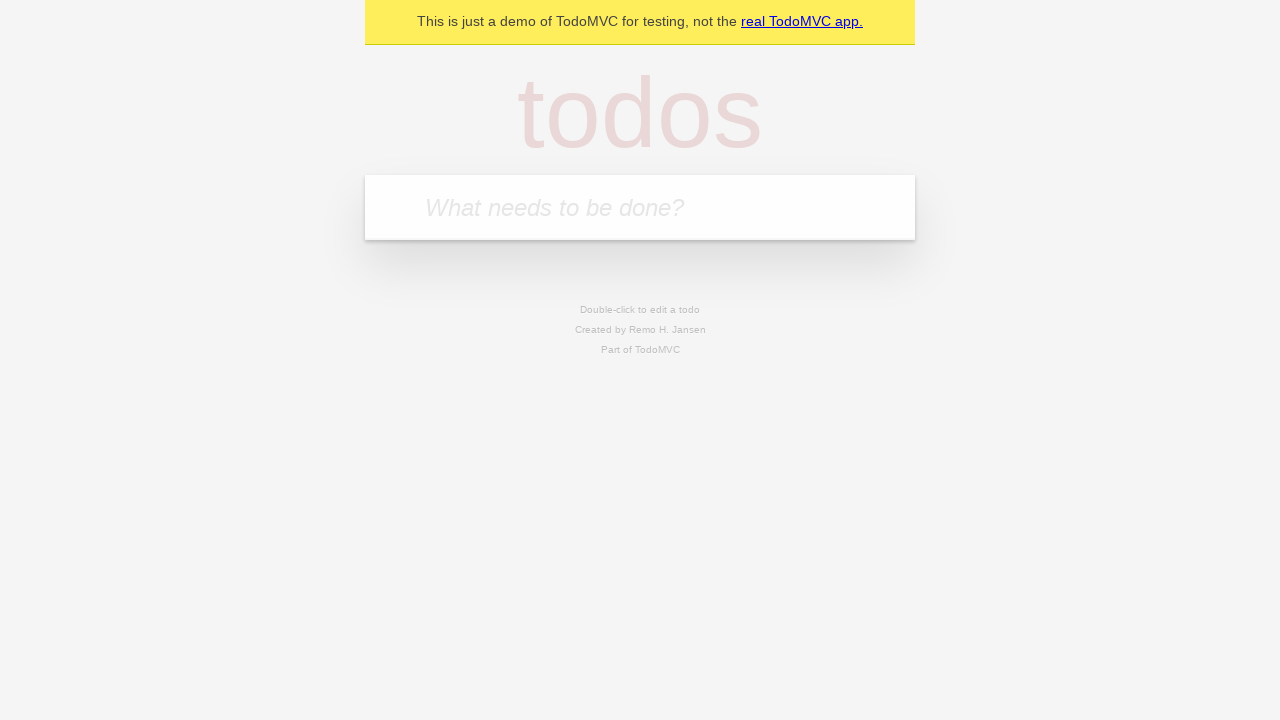

Navigated to TodoMVC demo page
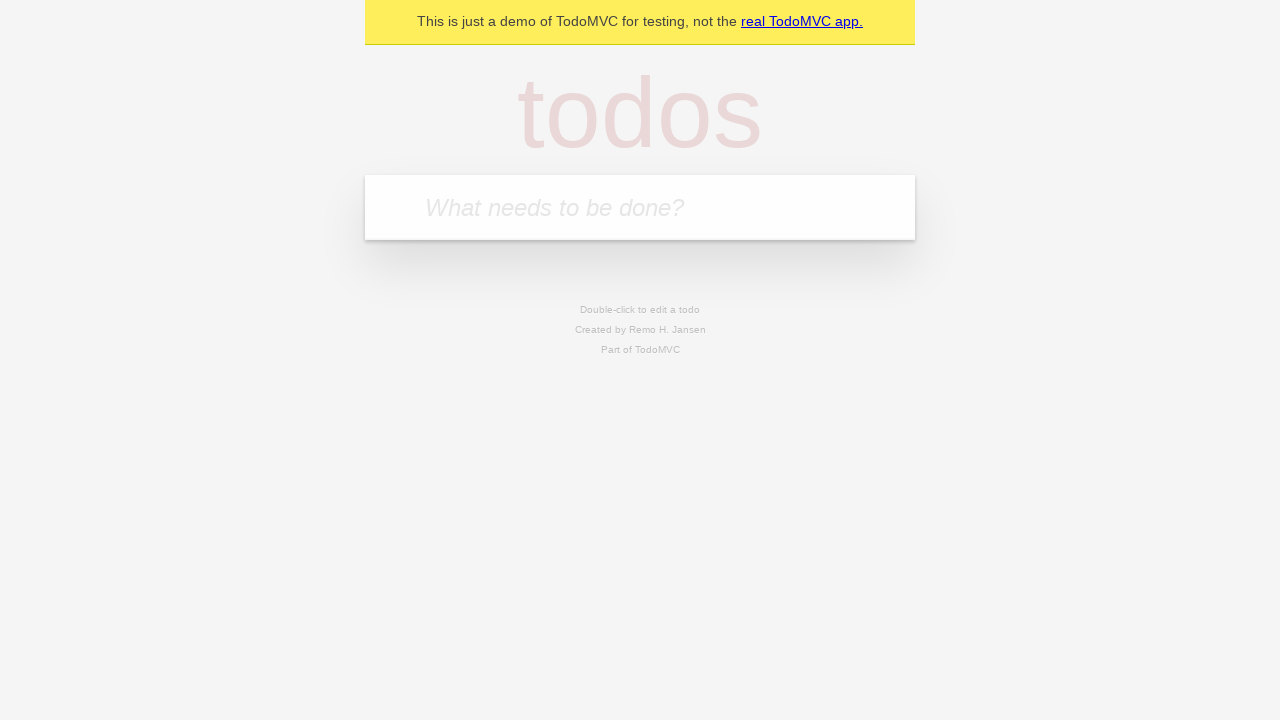

Filled todo input with 'buy some cheese' on internal:attr=[placeholder="What needs to be done?"i]
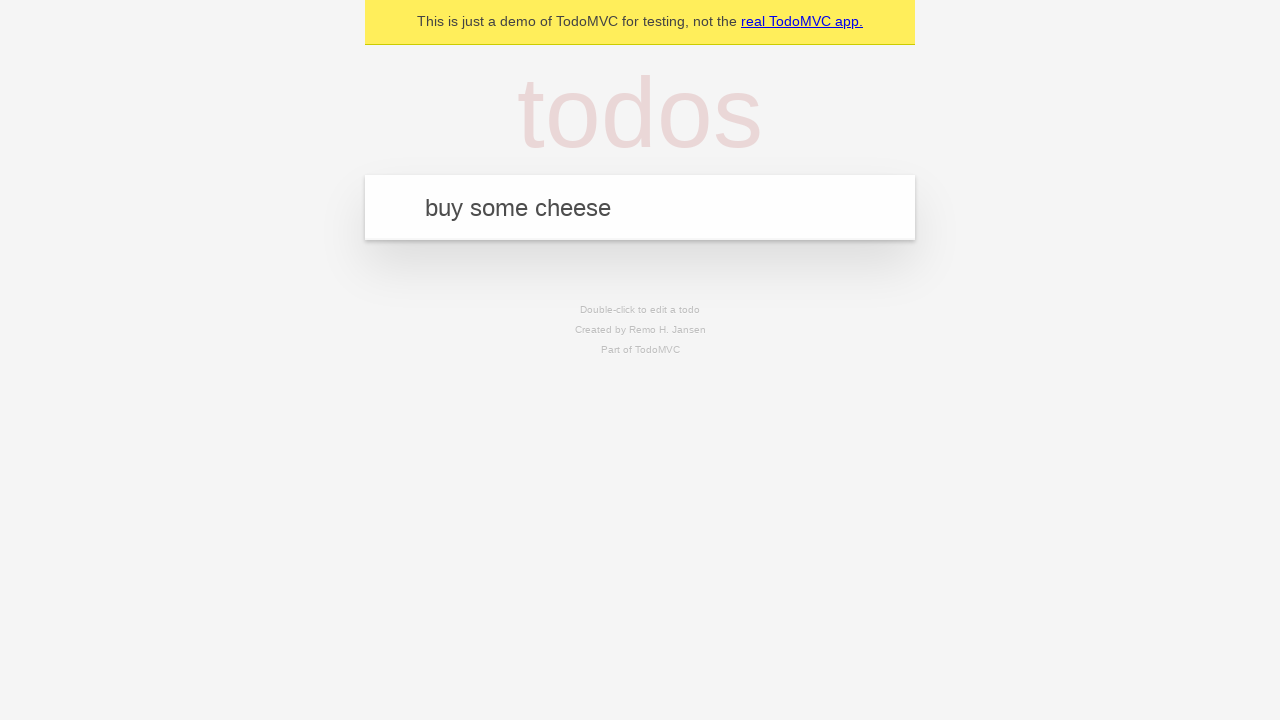

Pressed Enter to add 'buy some cheese' to the todo list on internal:attr=[placeholder="What needs to be done?"i]
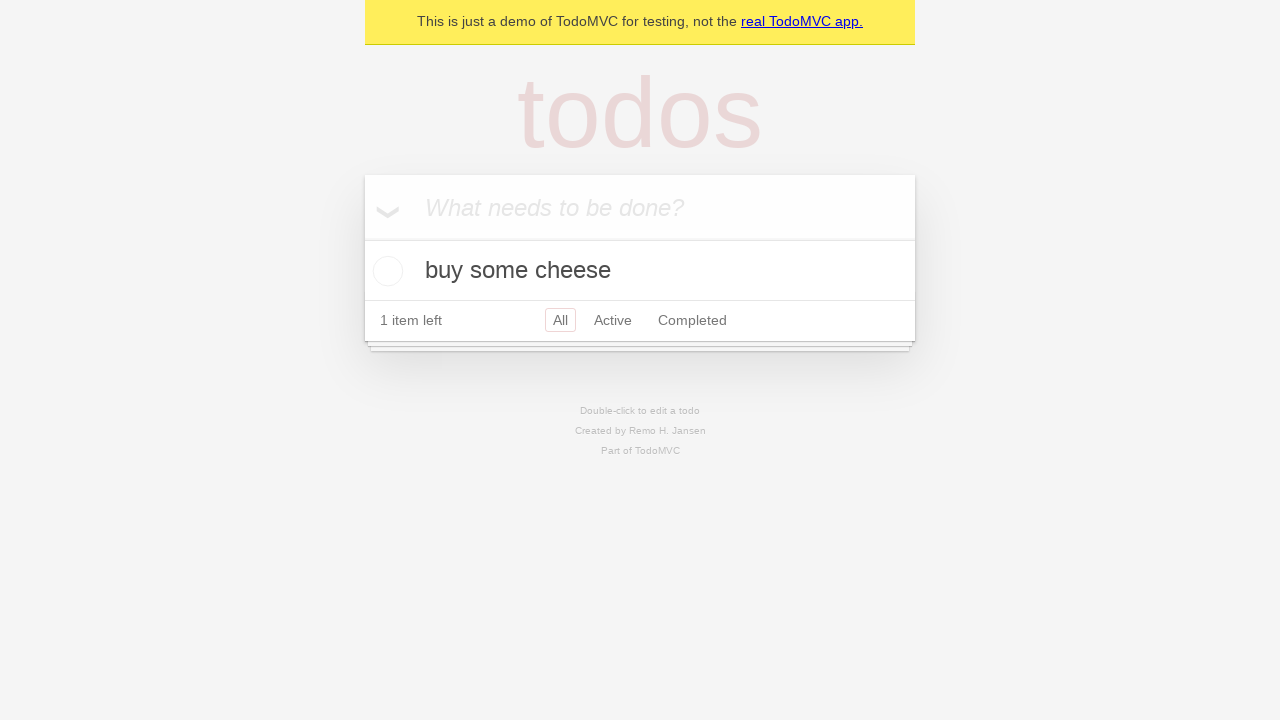

Filled todo input with 'feed the cat' on internal:attr=[placeholder="What needs to be done?"i]
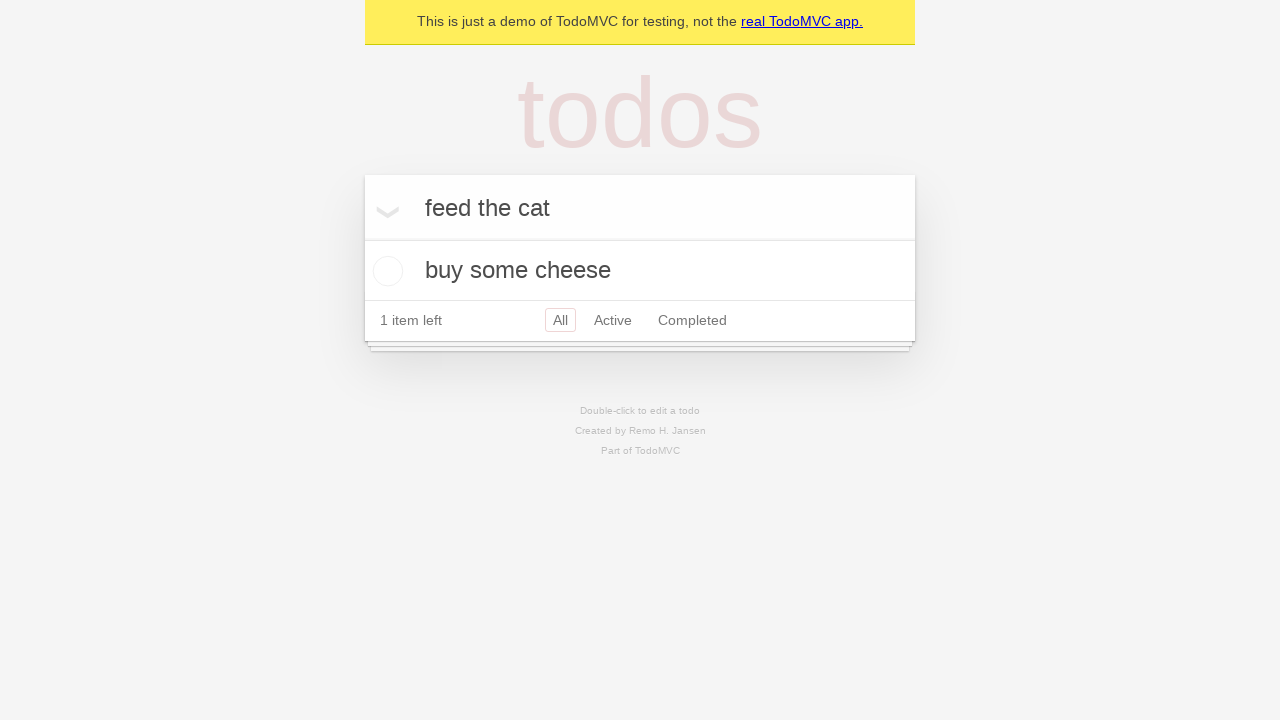

Pressed Enter to add 'feed the cat' to the todo list on internal:attr=[placeholder="What needs to be done?"i]
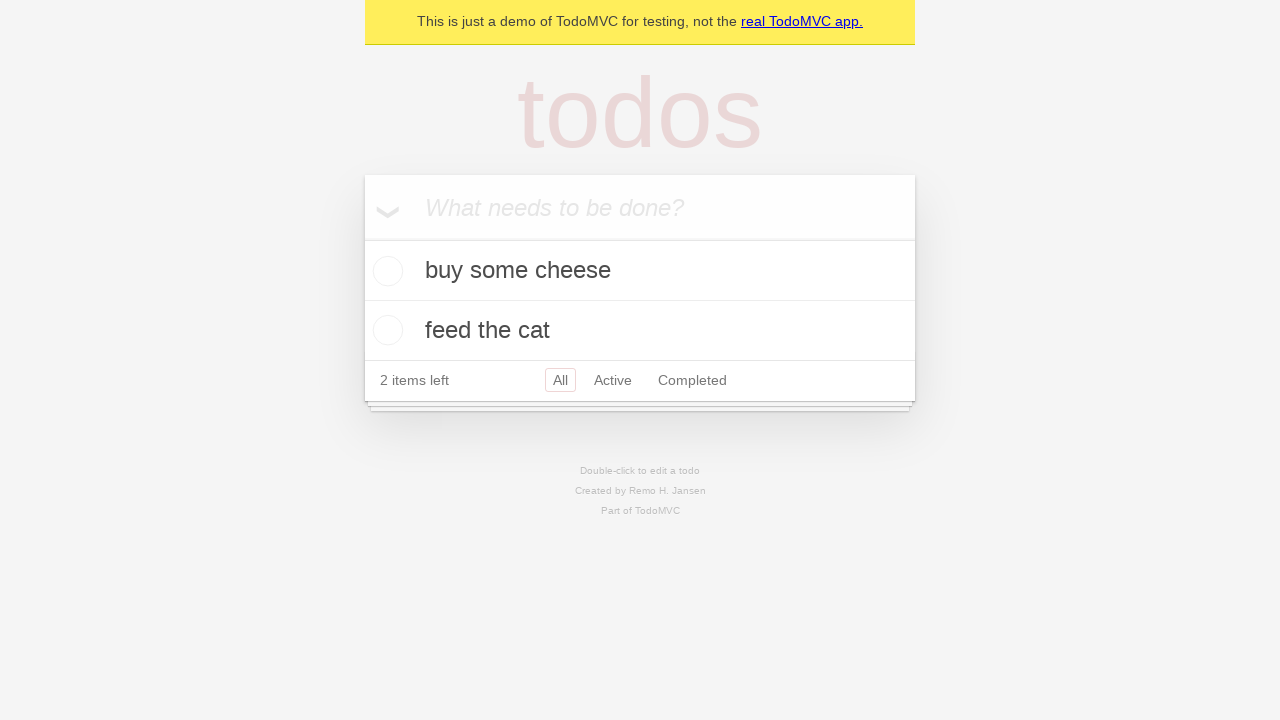

Filled todo input with 'book a doctors appointment' on internal:attr=[placeholder="What needs to be done?"i]
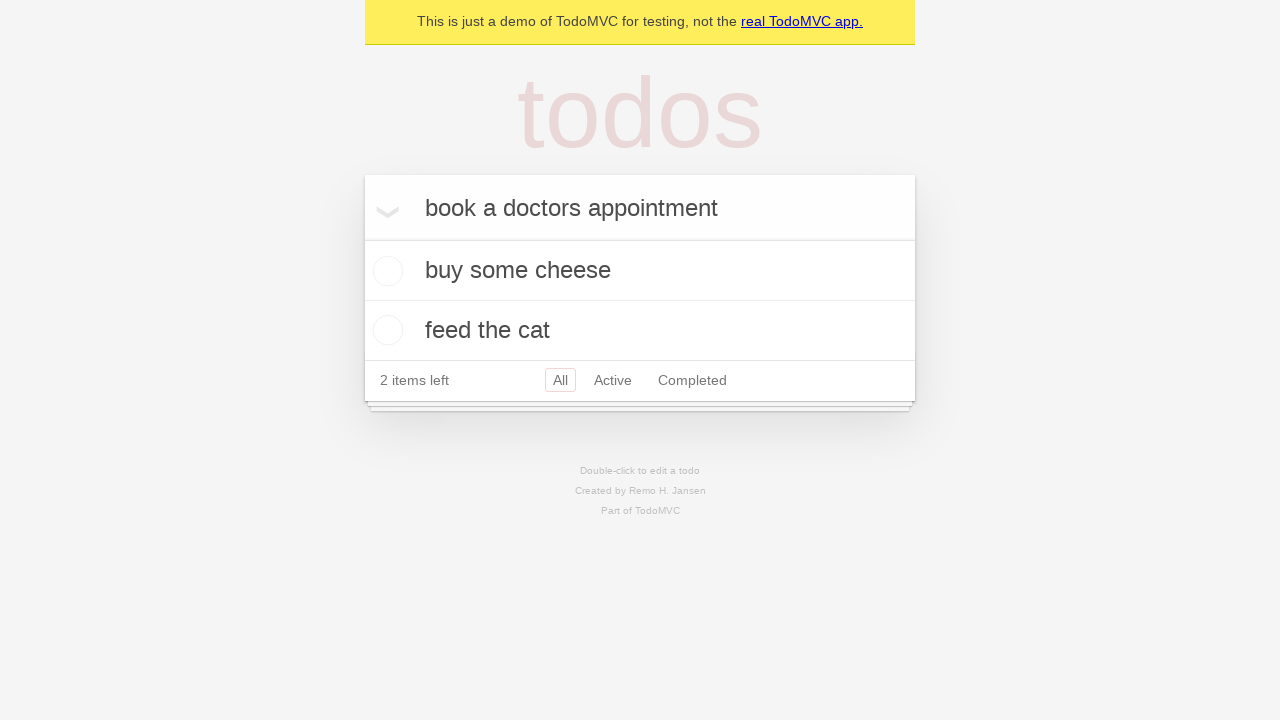

Pressed Enter to add 'book a doctors appointment' to the todo list on internal:attr=[placeholder="What needs to be done?"i]
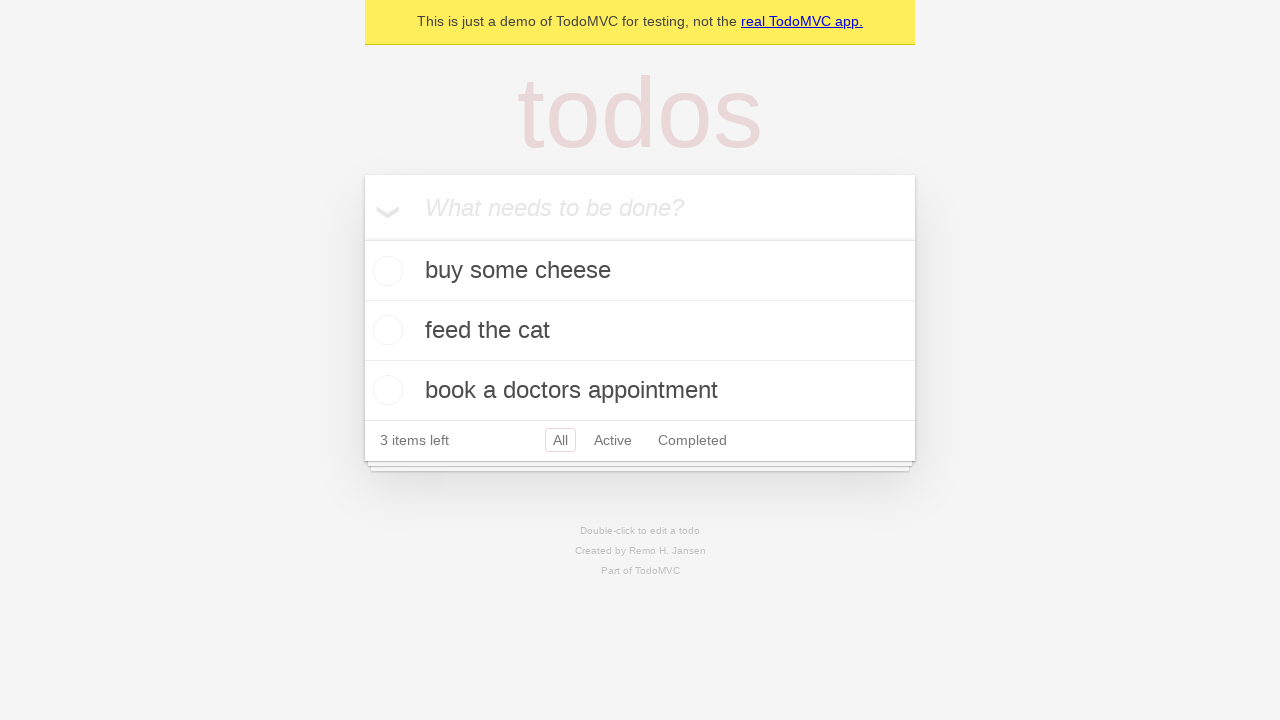

Checked the 'Mark all as complete' toggle to complete all items at (362, 238) on internal:label="Mark all as complete"i
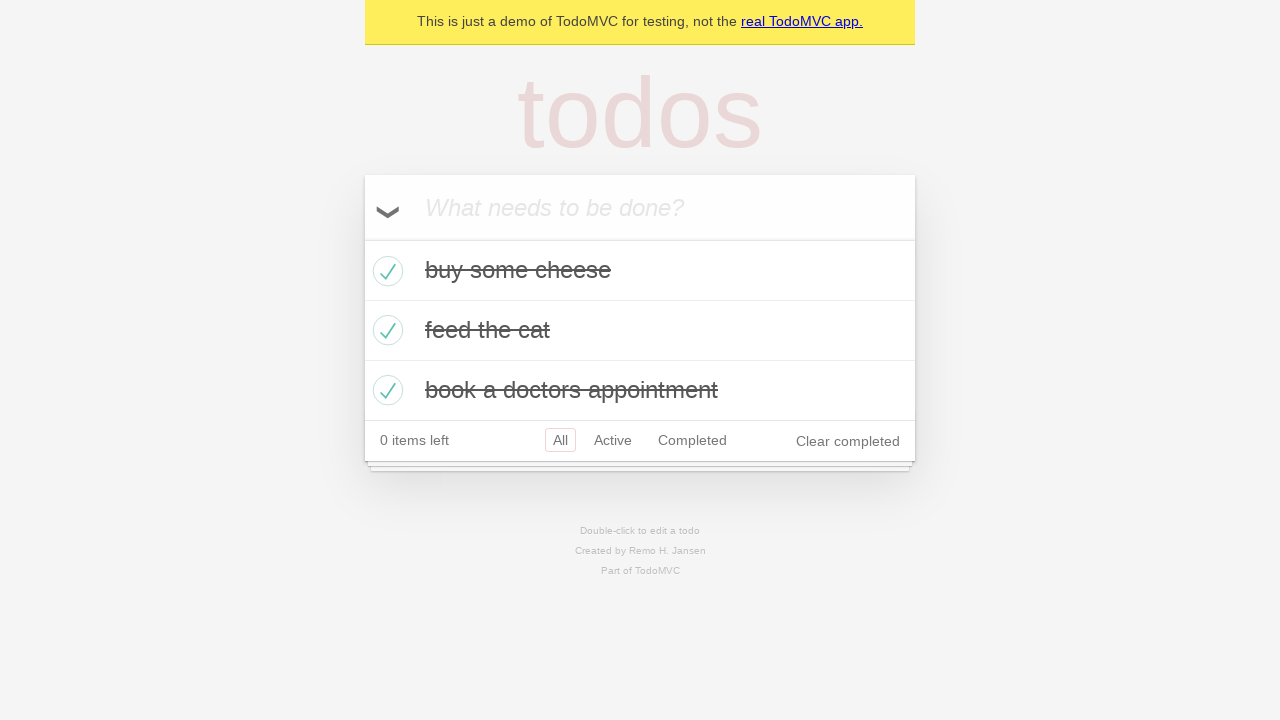

Unchecked the 'Mark all as complete' toggle to clear the complete state of all items at (362, 238) on internal:label="Mark all as complete"i
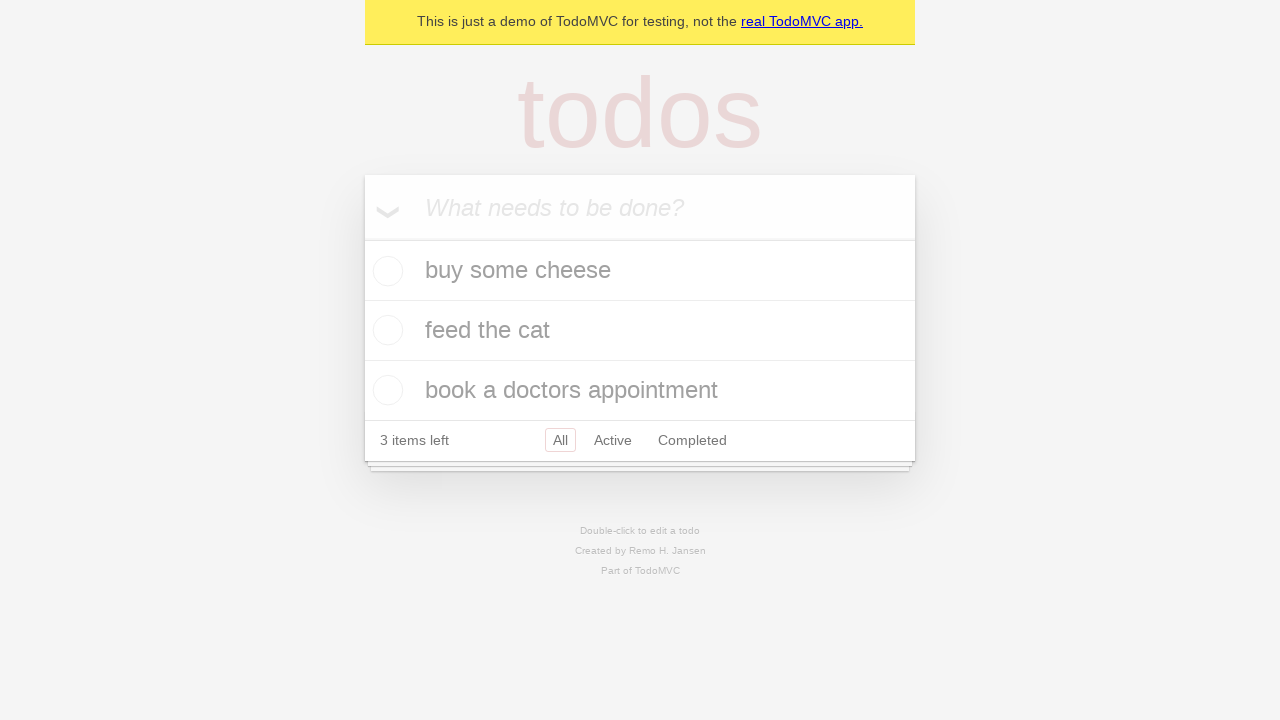

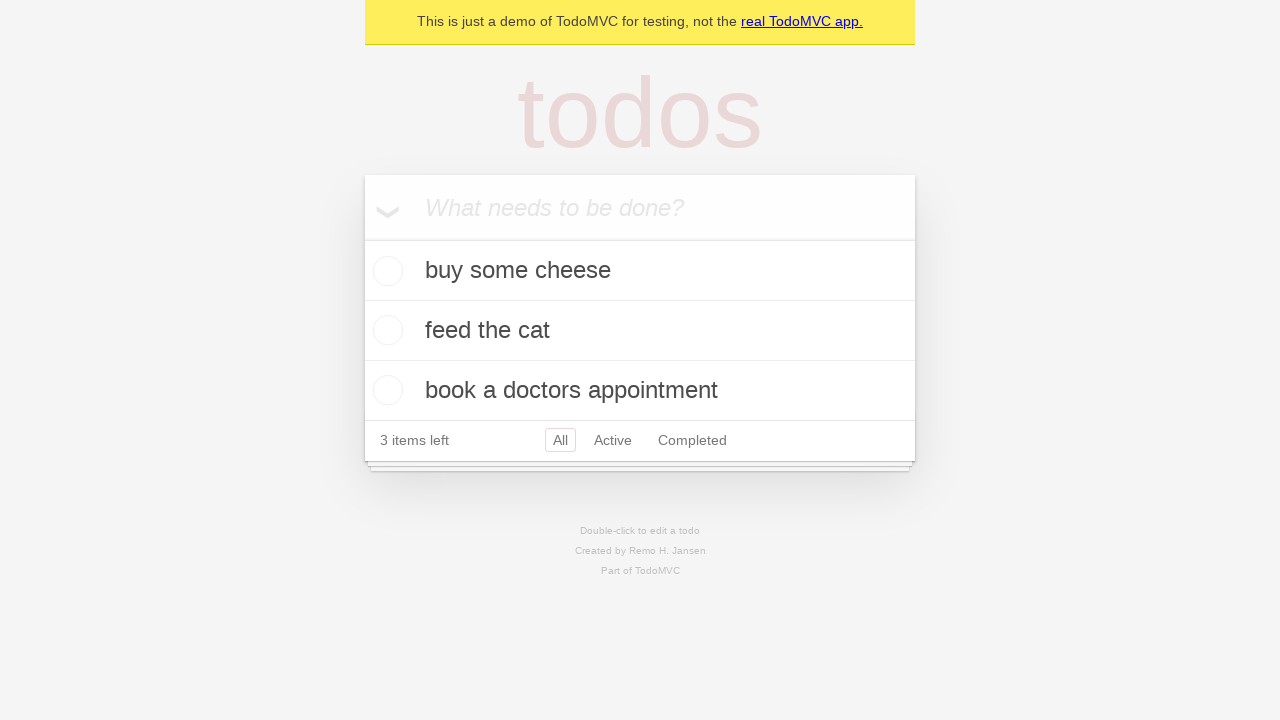